Tests registration form 1 by filling in personal information fields (name, email, phone, address) and submitting the form, then verifies successful registration message.

Starting URL: http://suninjuly.github.io/registration1.html

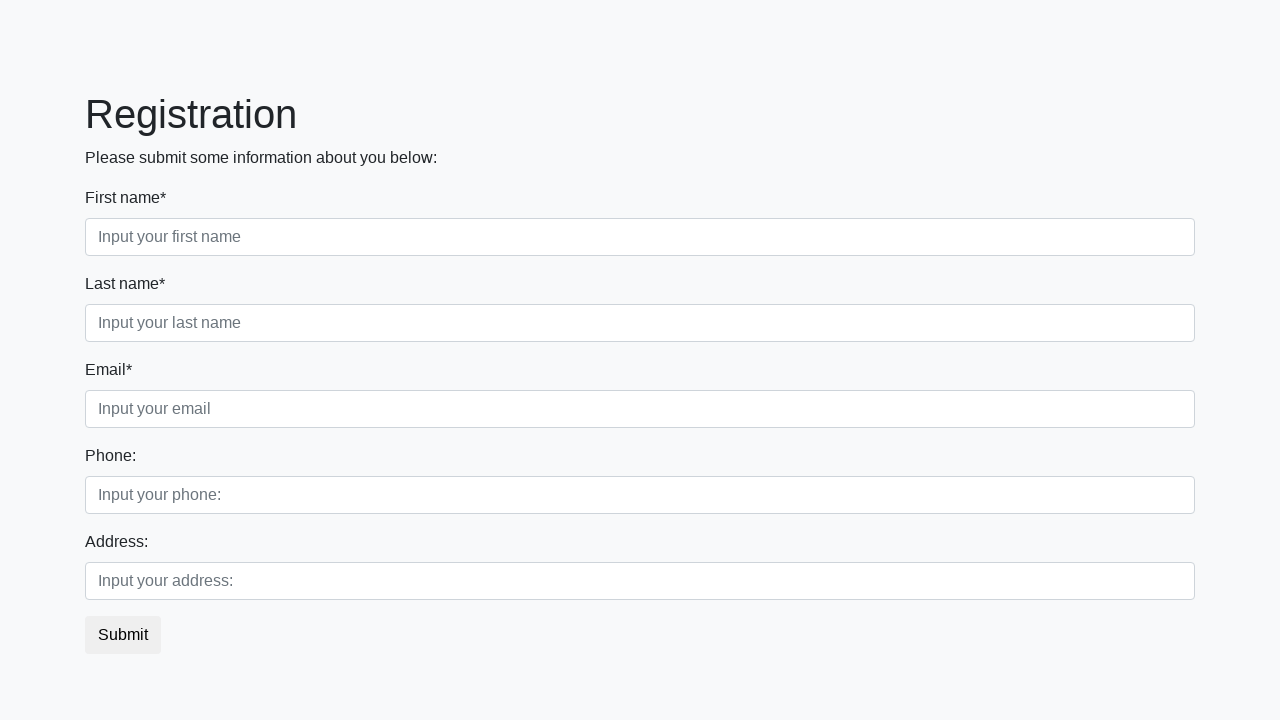

Filled first name field with 'Ivan' on div.first_block input.first
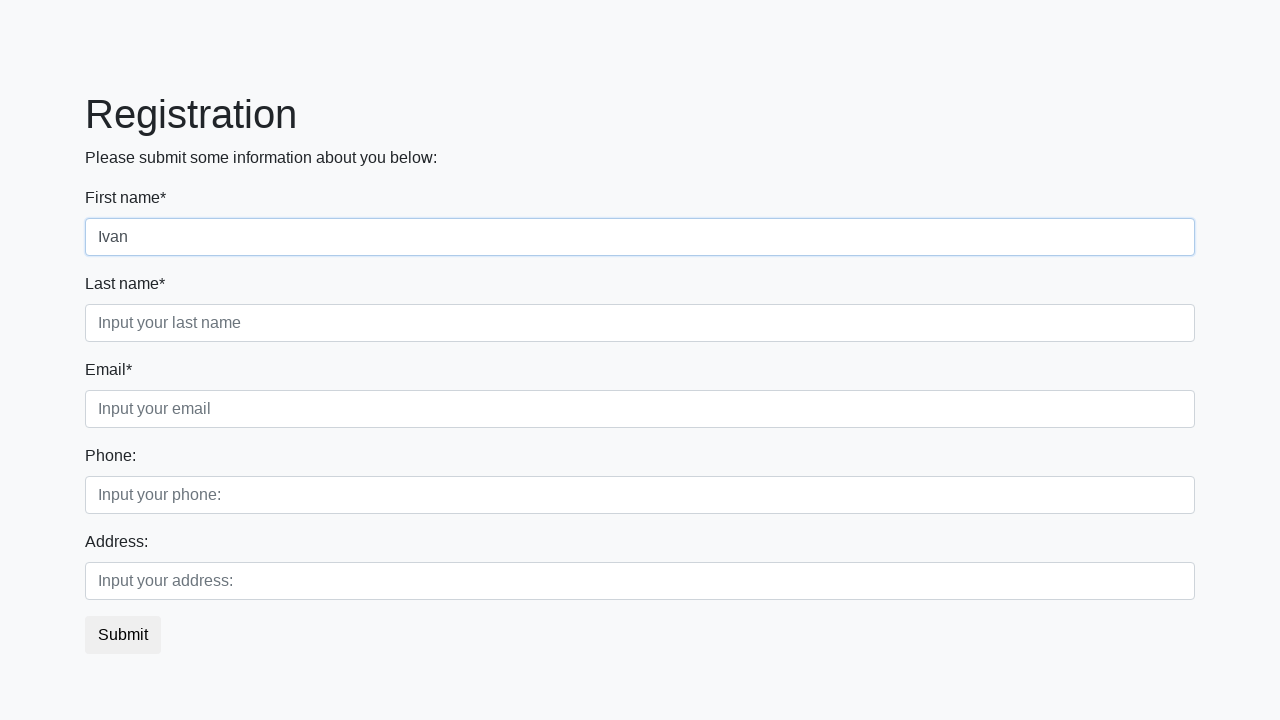

Filled last name field with 'Petrov' on div.first_block input.second
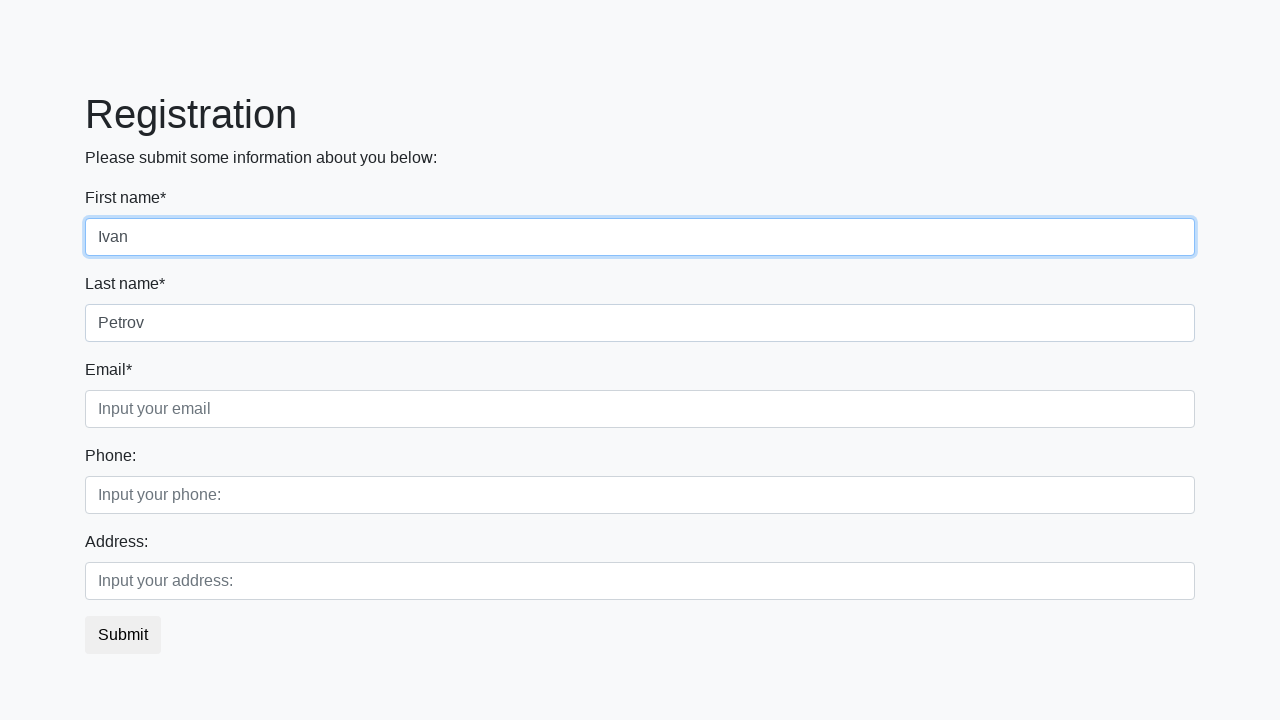

Filled email field with 'testuser@example.org' on div.first_block input.third
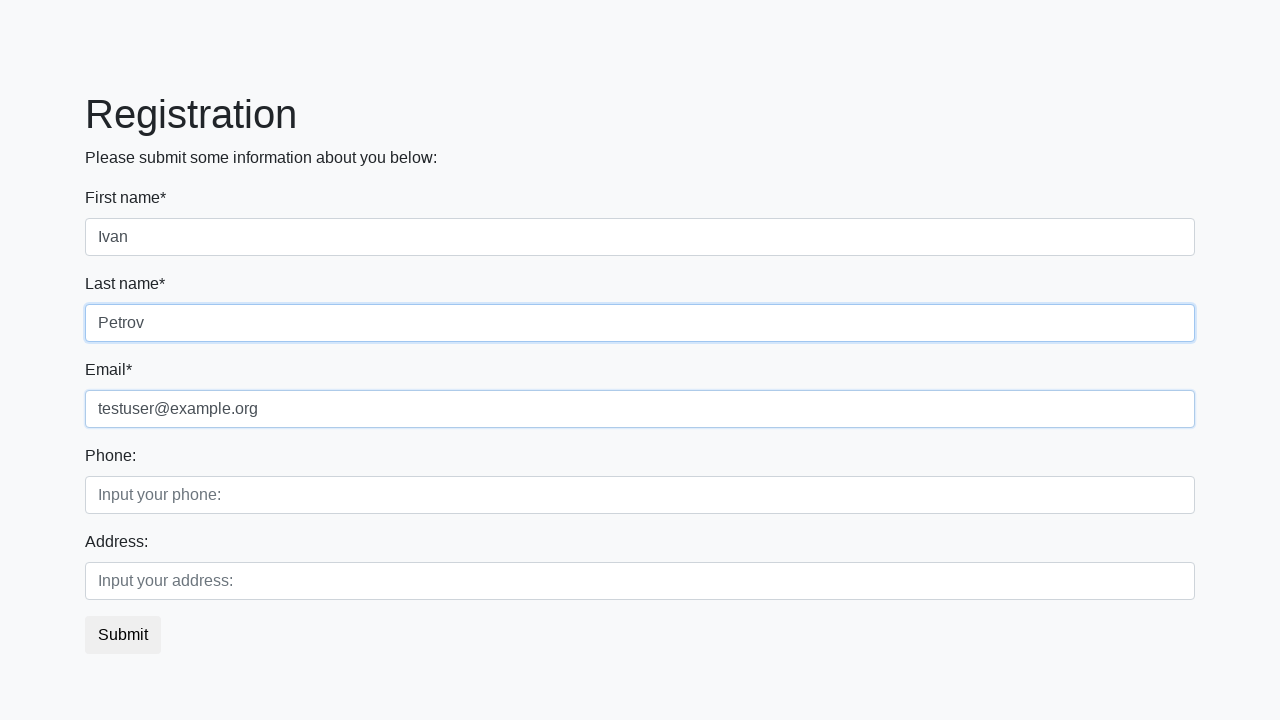

Filled phone field with '+79272701070' on div.second_block input.first
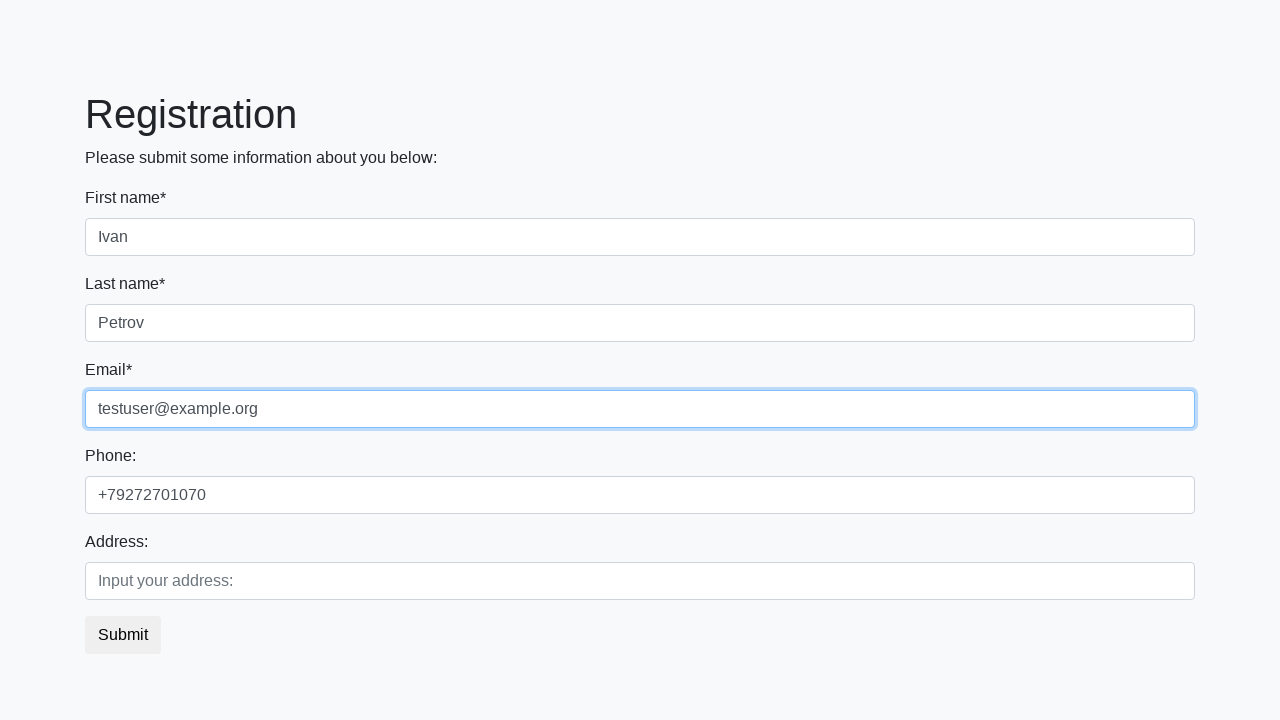

Filled address field with 'Ryabokova, 78' on div.second_block input.second
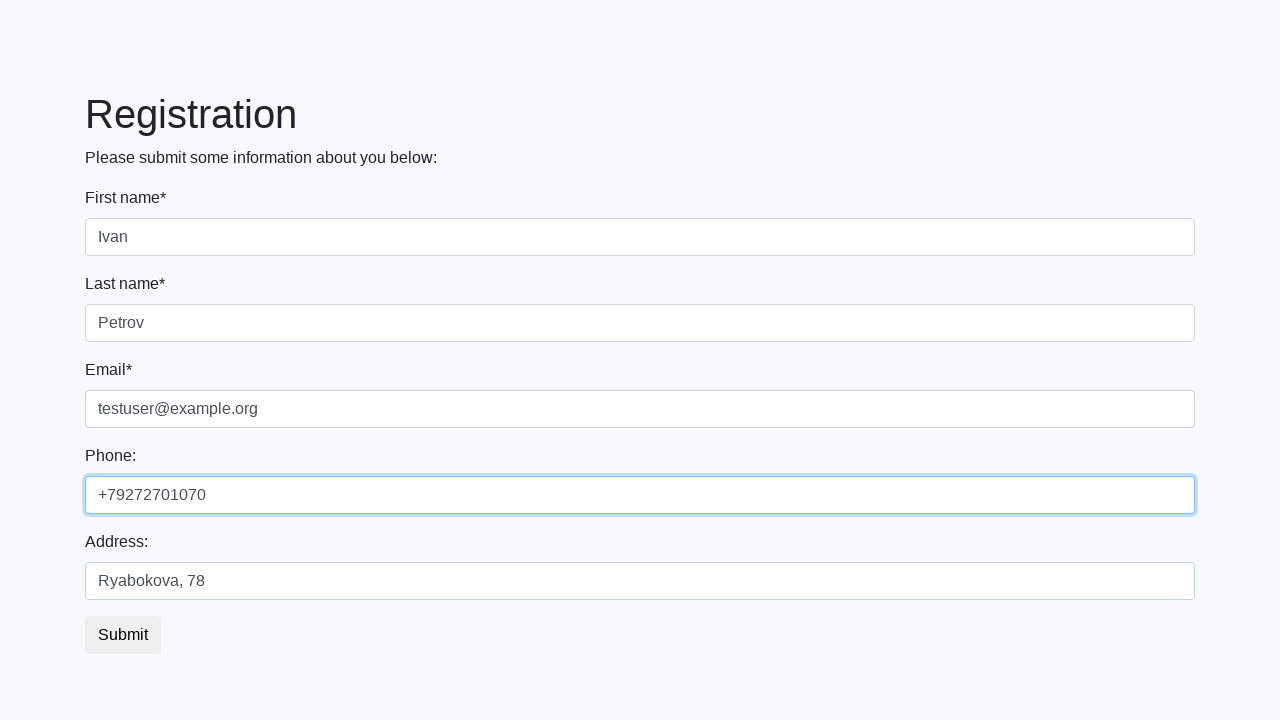

Clicked registration form submit button at (123, 635) on button.btn
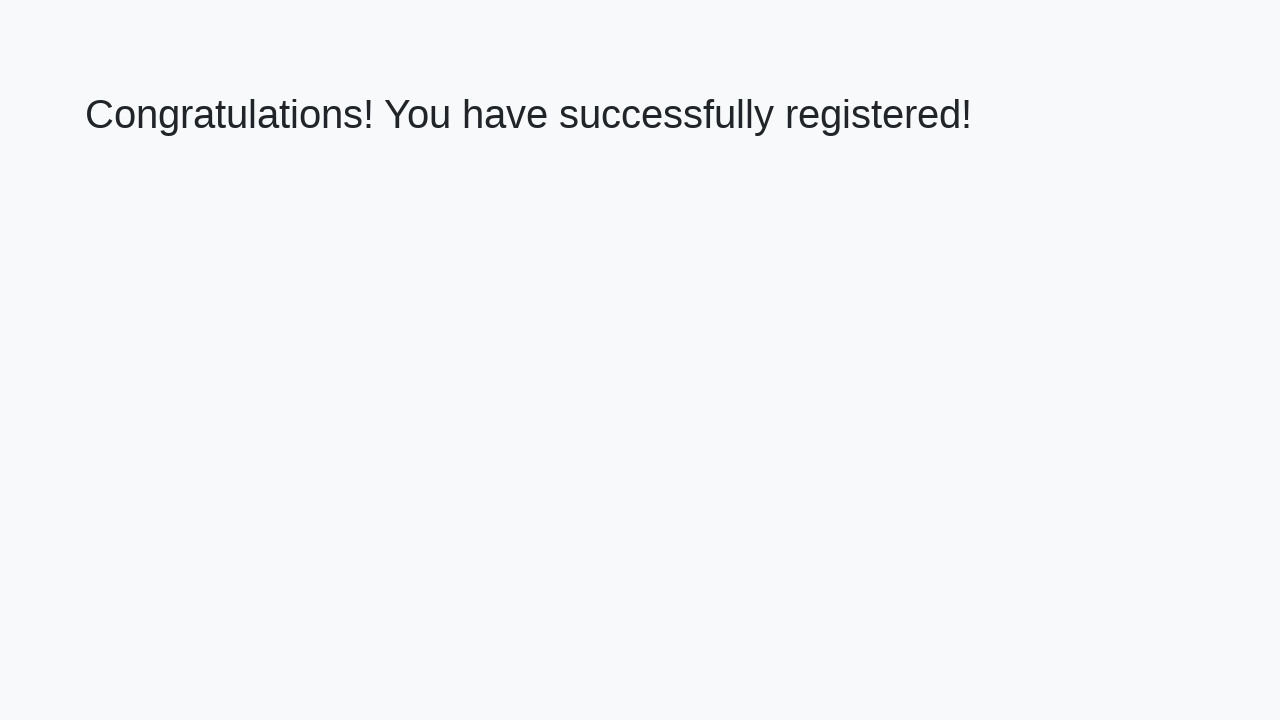

Confirmation heading appeared - registration successful
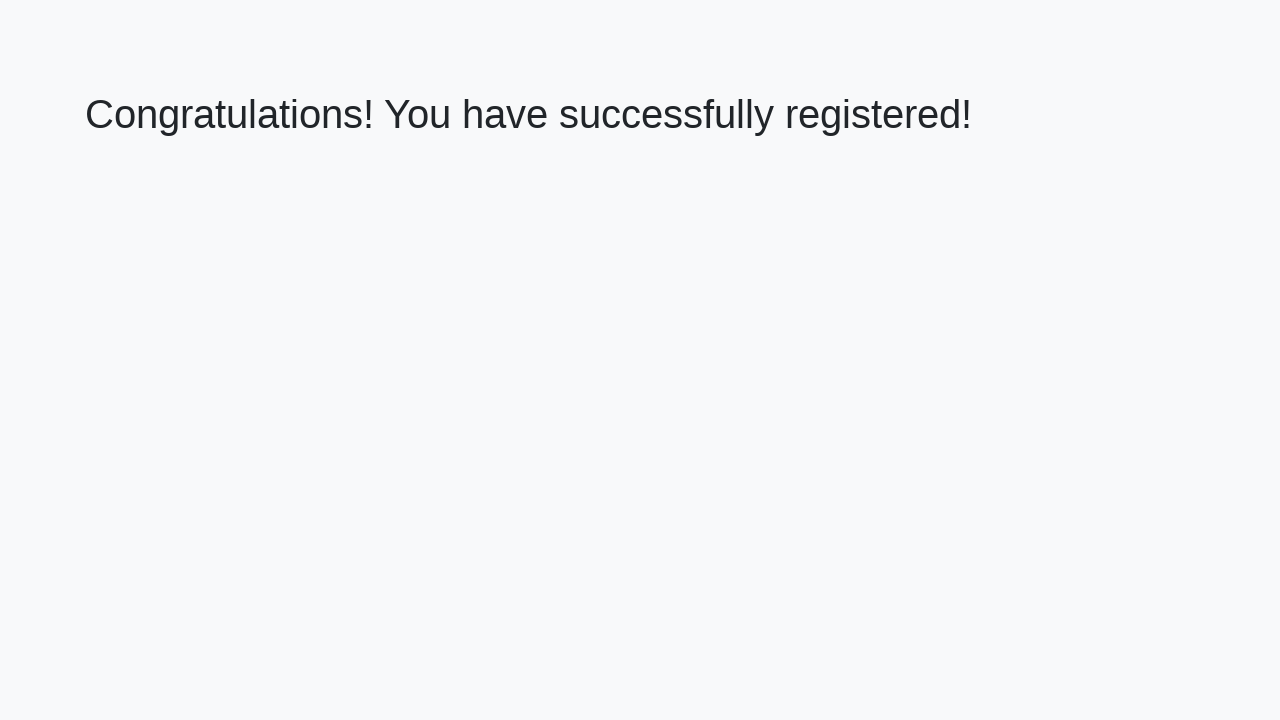

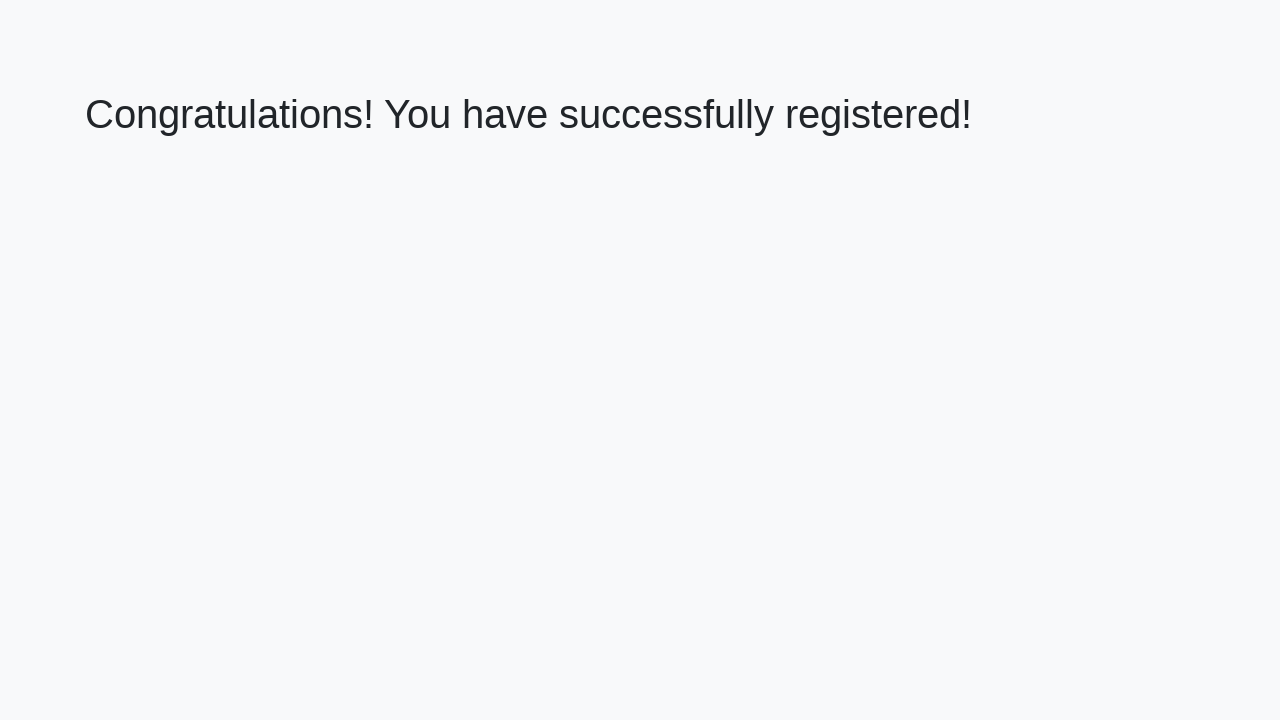